Tests synchronization by clicking a button that renders an element and waiting for it to appear

Starting URL: https://atidcollege.co.il/Xamples/ex_synchronization.html

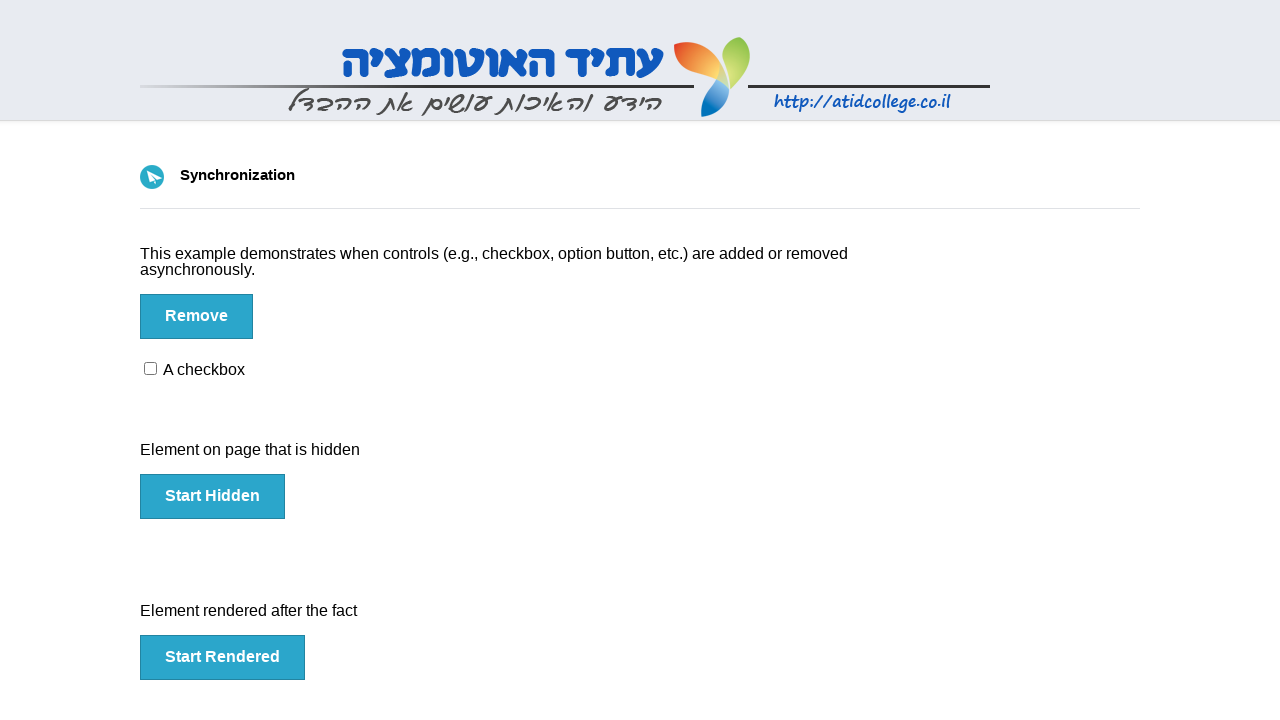

Navigated to synchronization test page
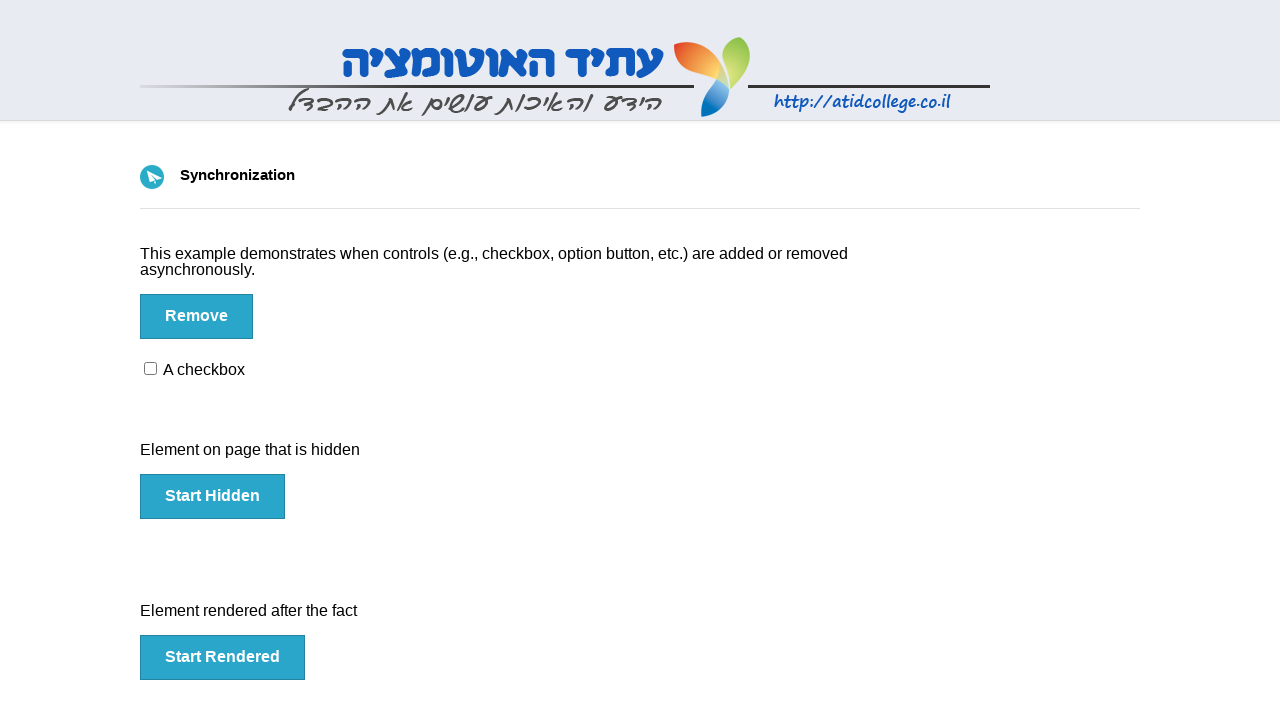

Clicked the rendered button at (222, 658) on #rendered
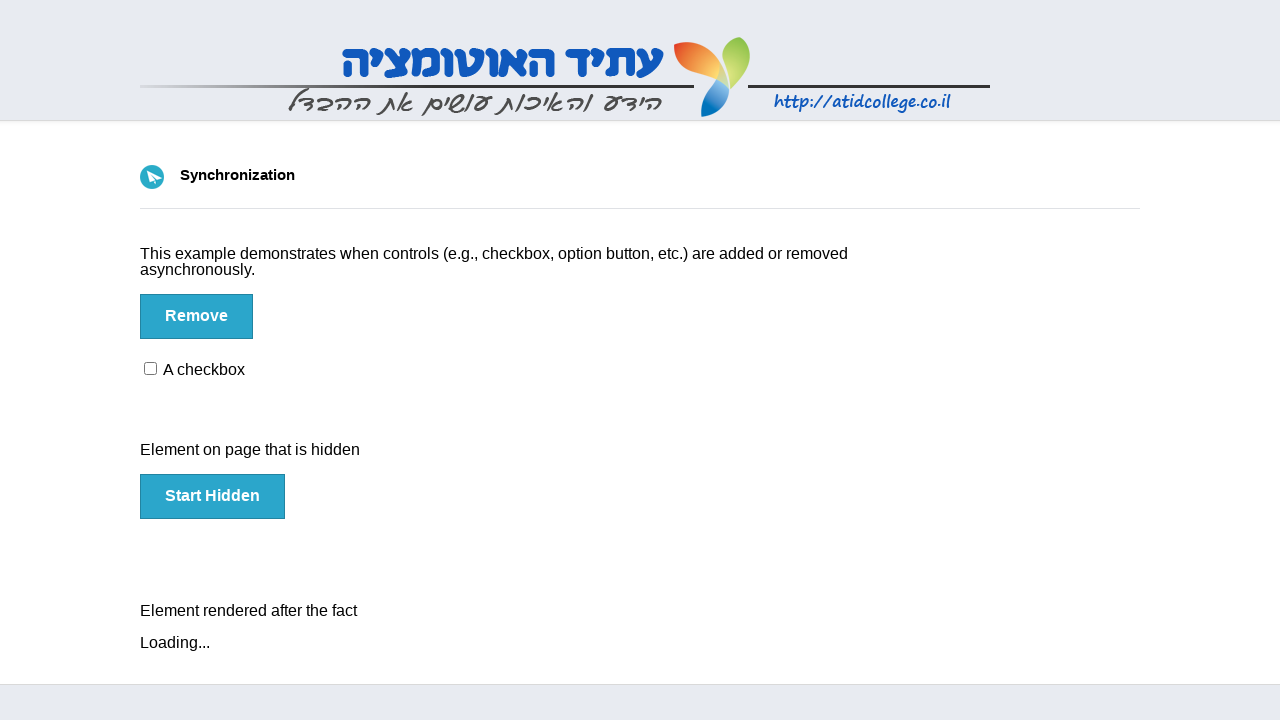

Waited for finish2 element to be attached to DOM
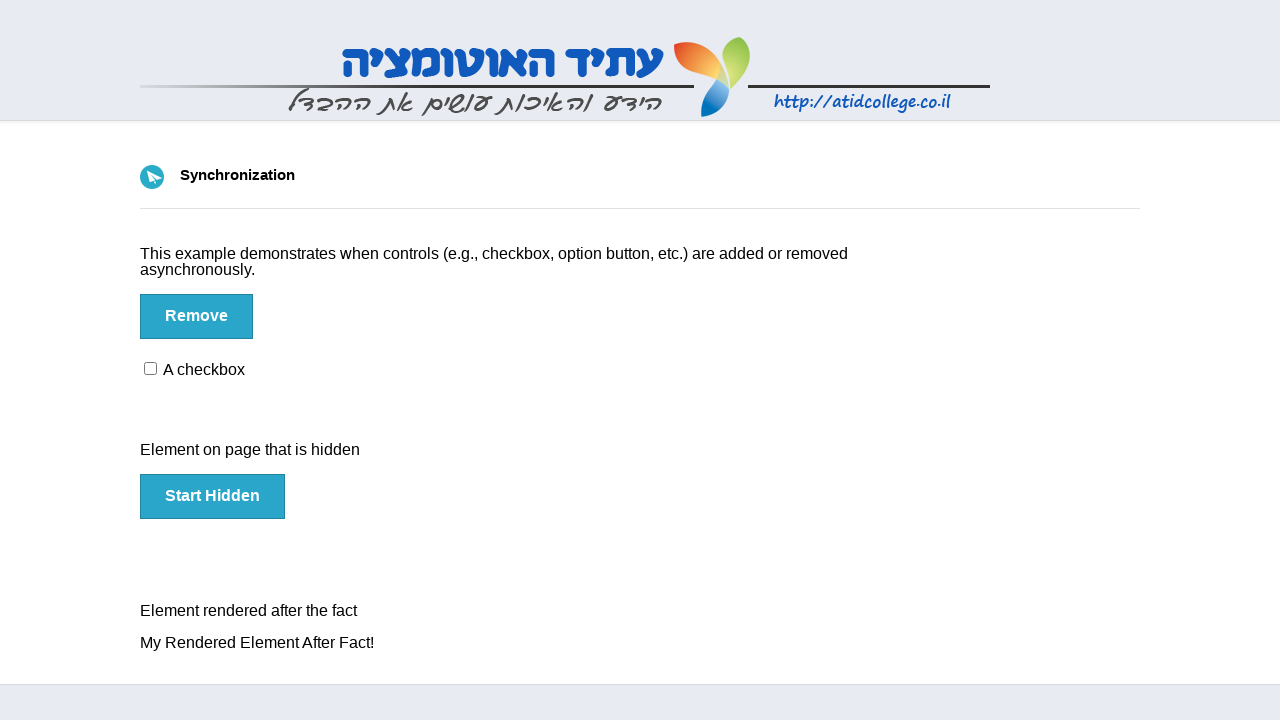

Verified finish2 element is visible
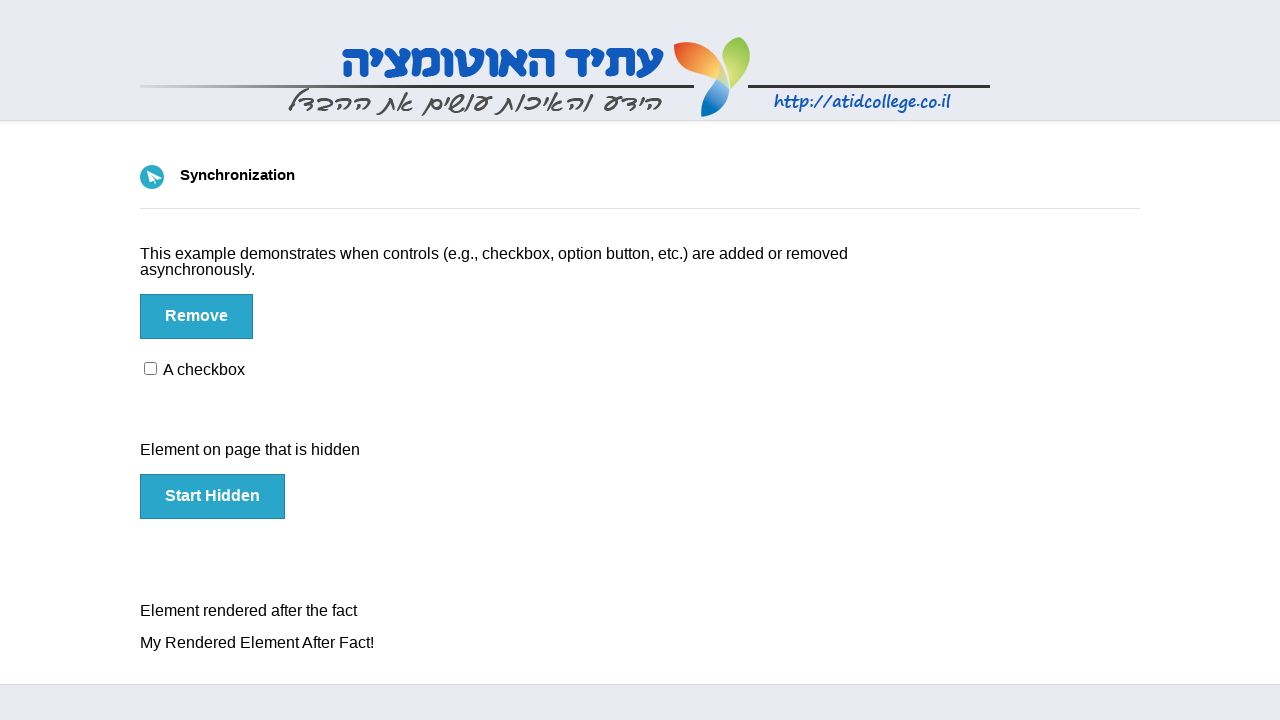

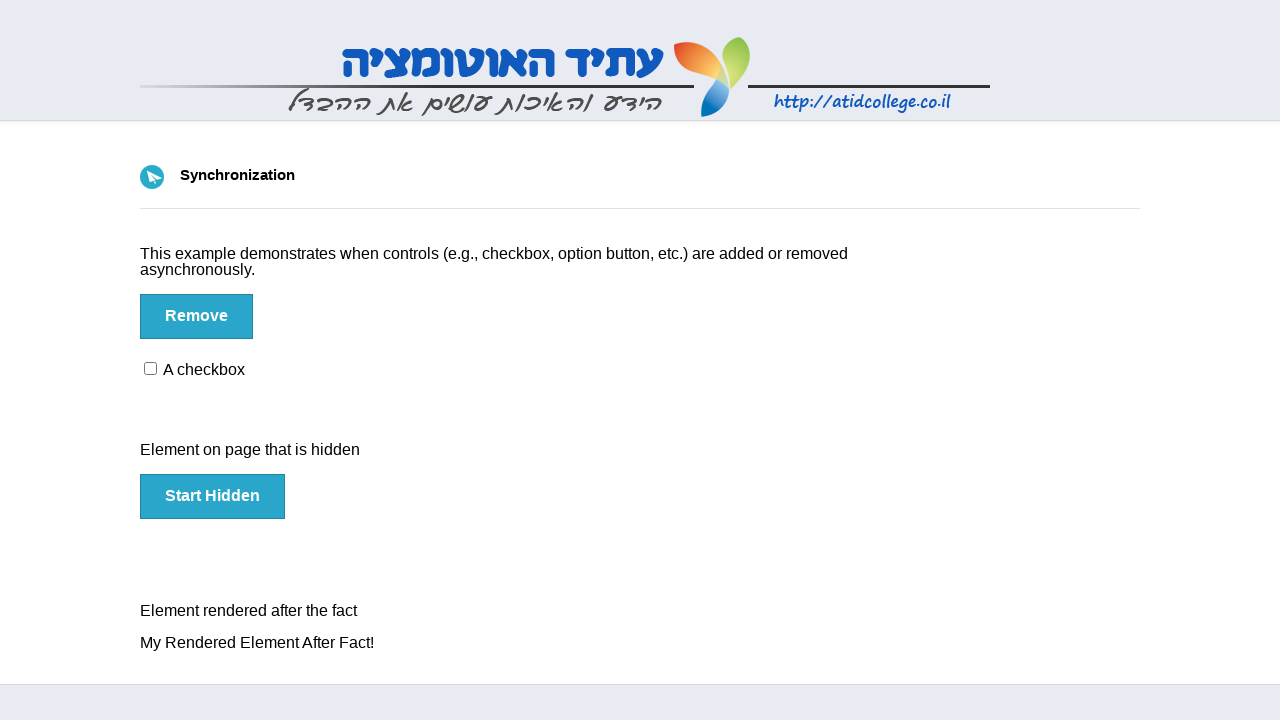